Tests horizontal slider functionality by pressing the right arrow key repeatedly until the slider reaches the expected value of 4.5

Starting URL: https://the-internet.herokuapp.com/horizontal_slider

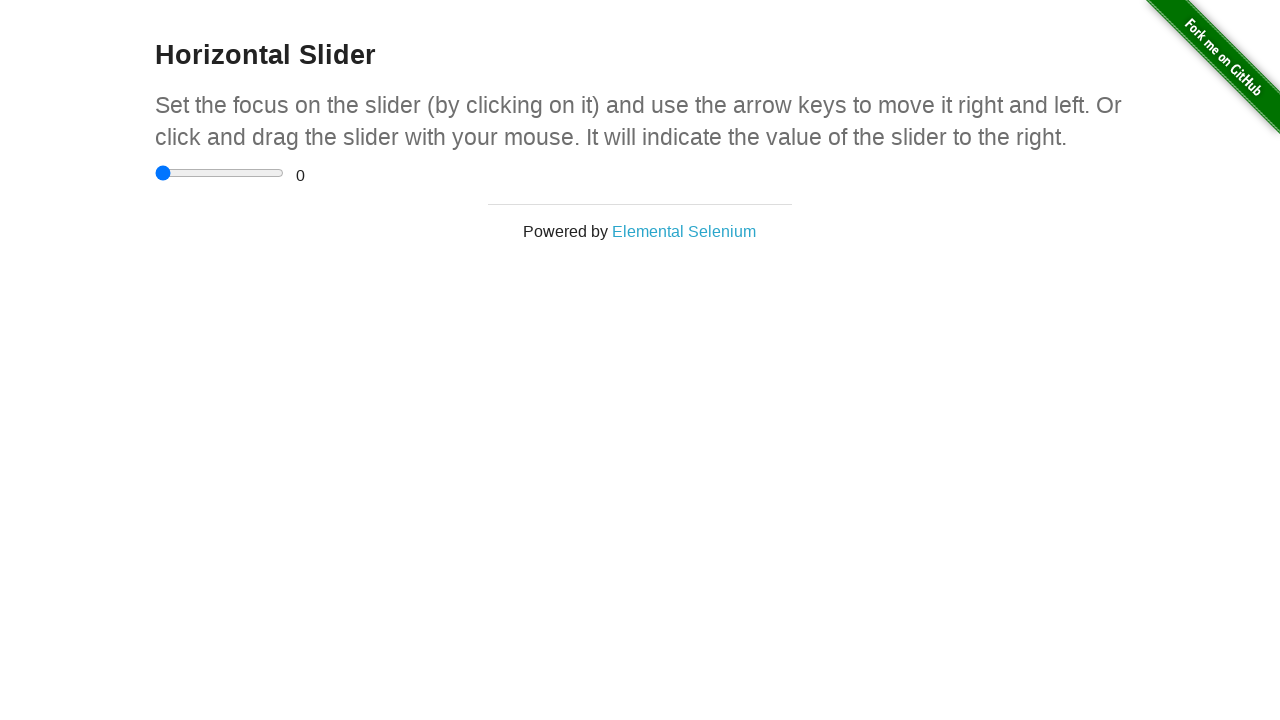

Navigated to horizontal slider test page
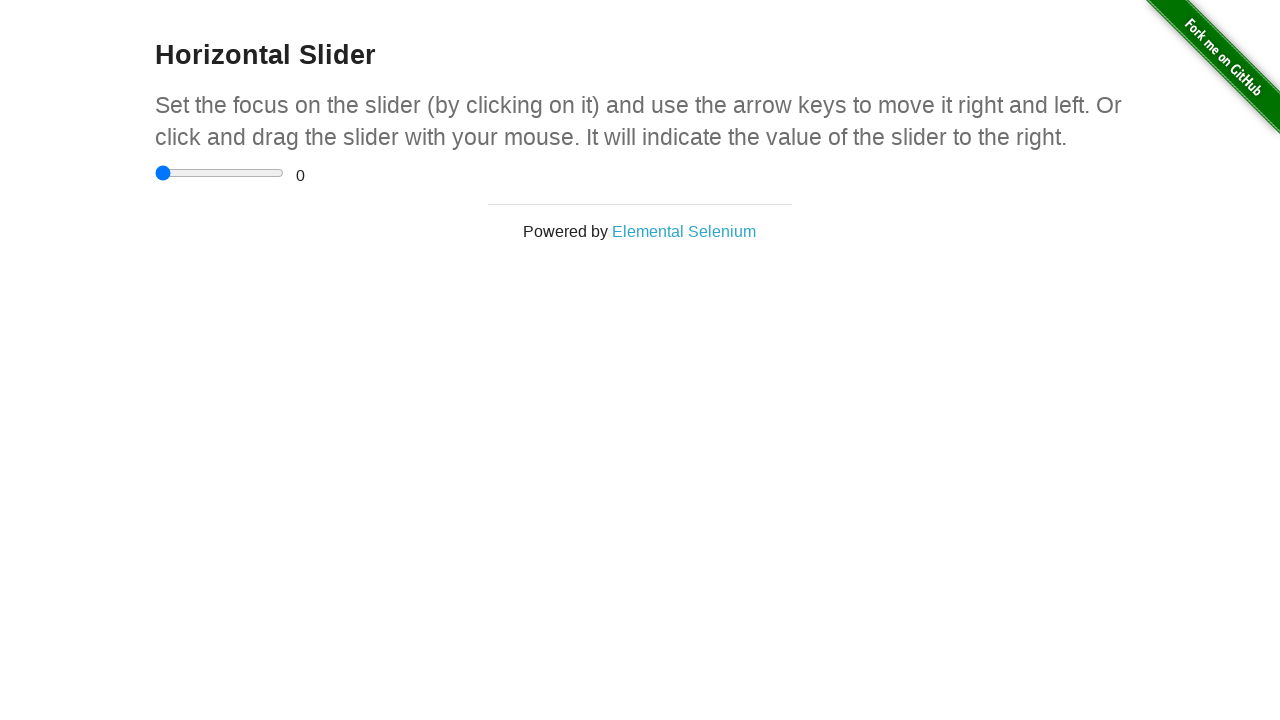

Located slider input element
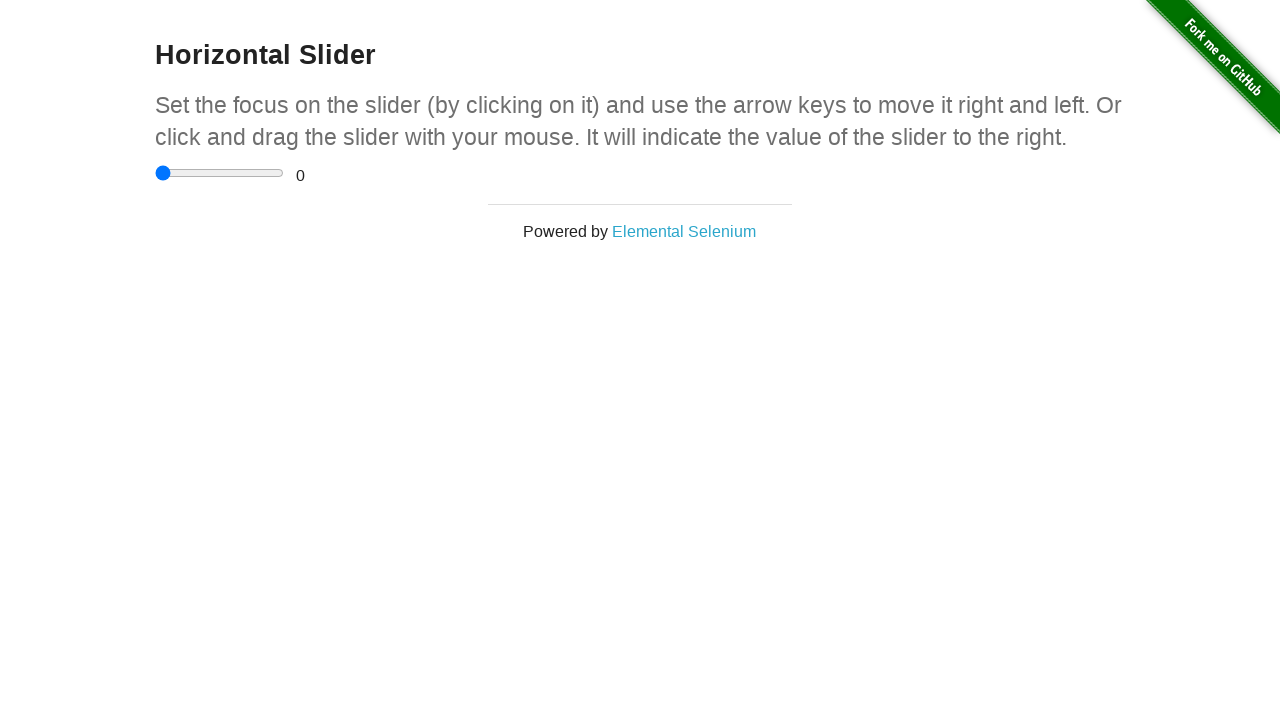

Located range display element
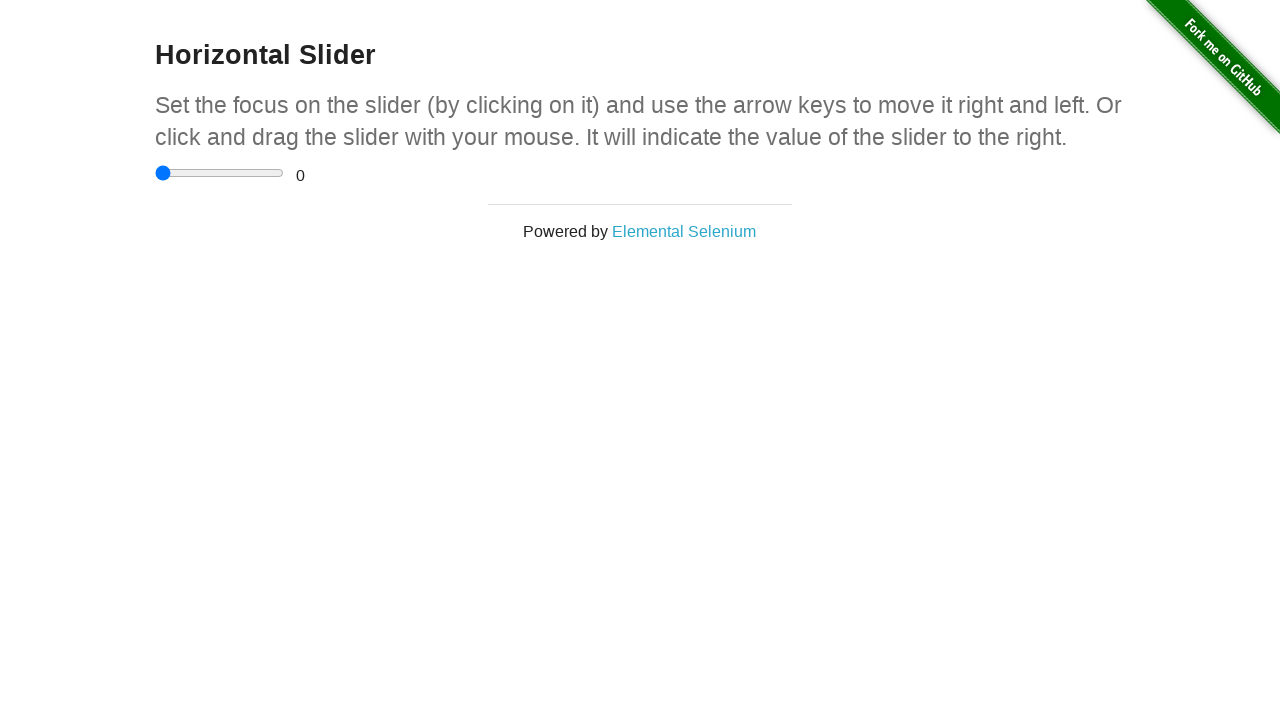

Set expected range value to 4.5
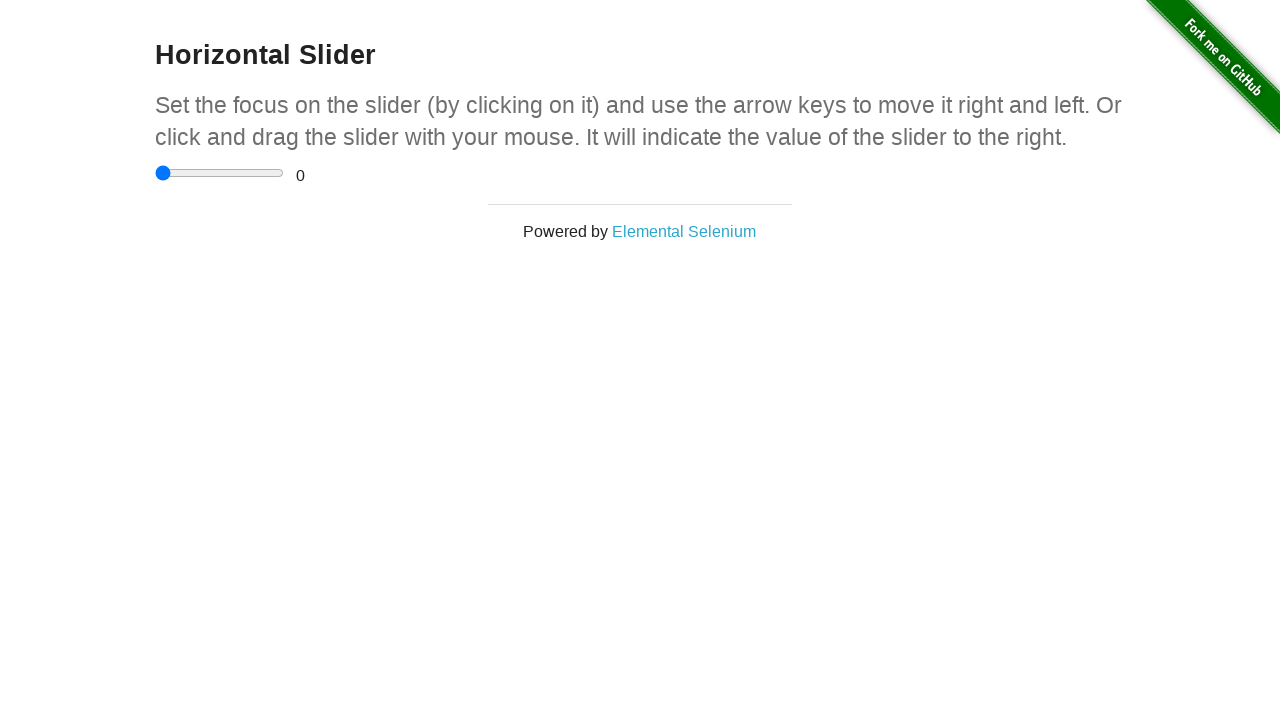

Pressed ArrowRight on slider, current value: 0.5 on input[type='range']
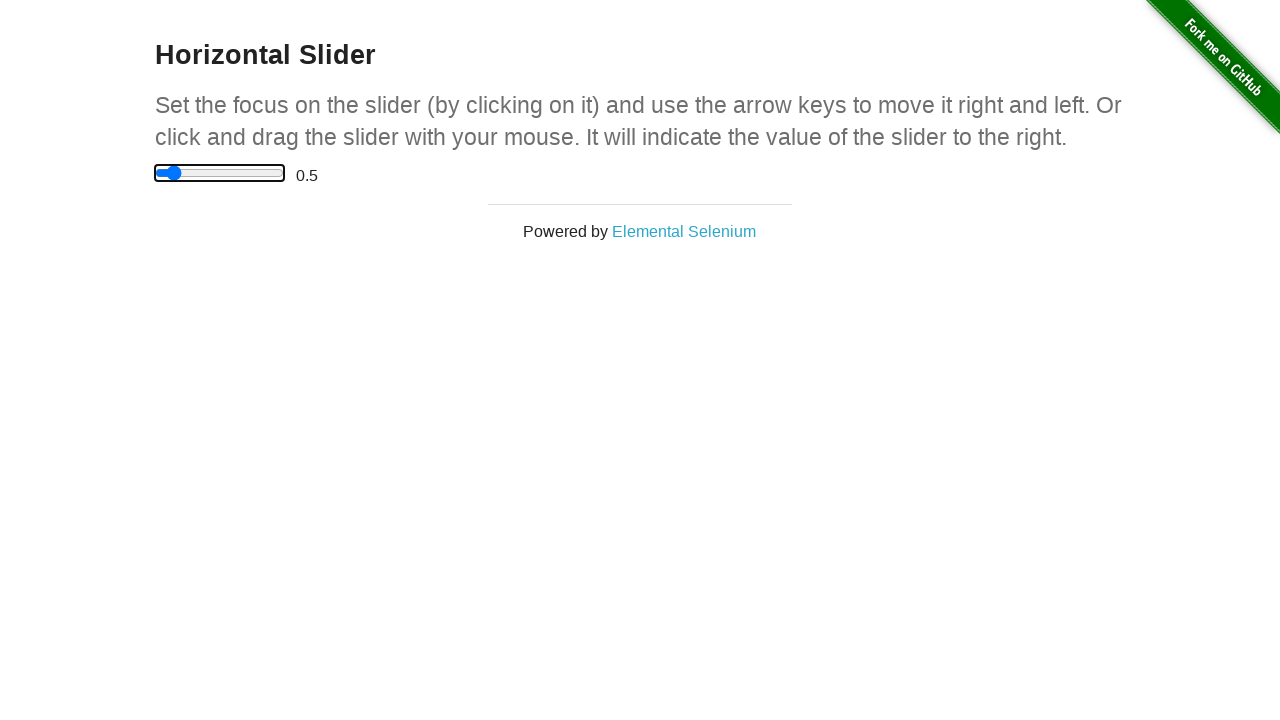

Waited 200ms between key presses
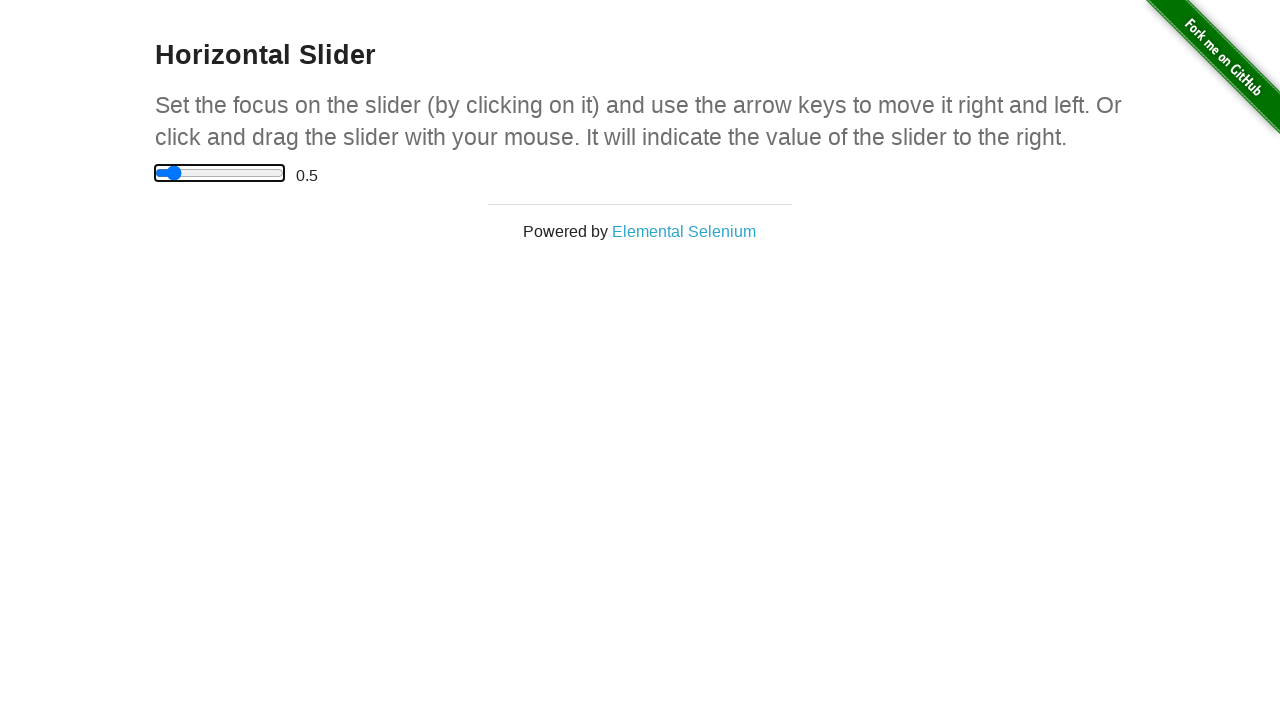

Pressed ArrowRight on slider, current value: 1 on input[type='range']
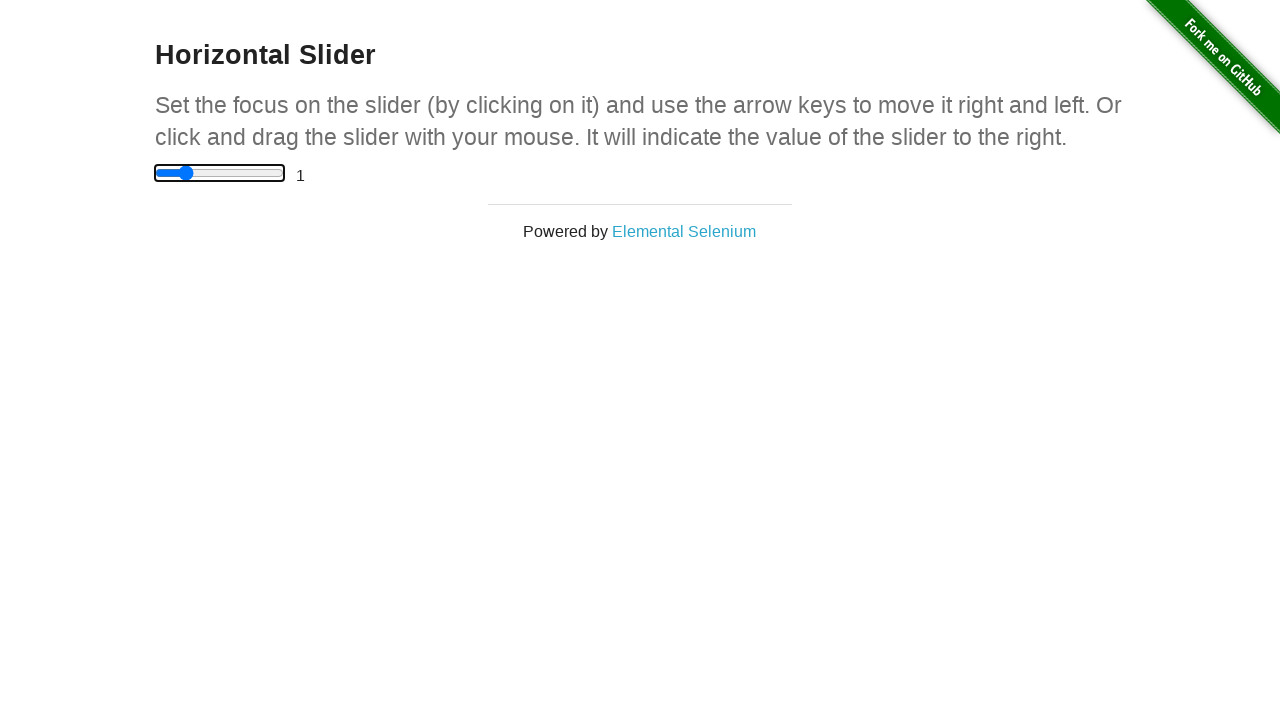

Waited 200ms between key presses
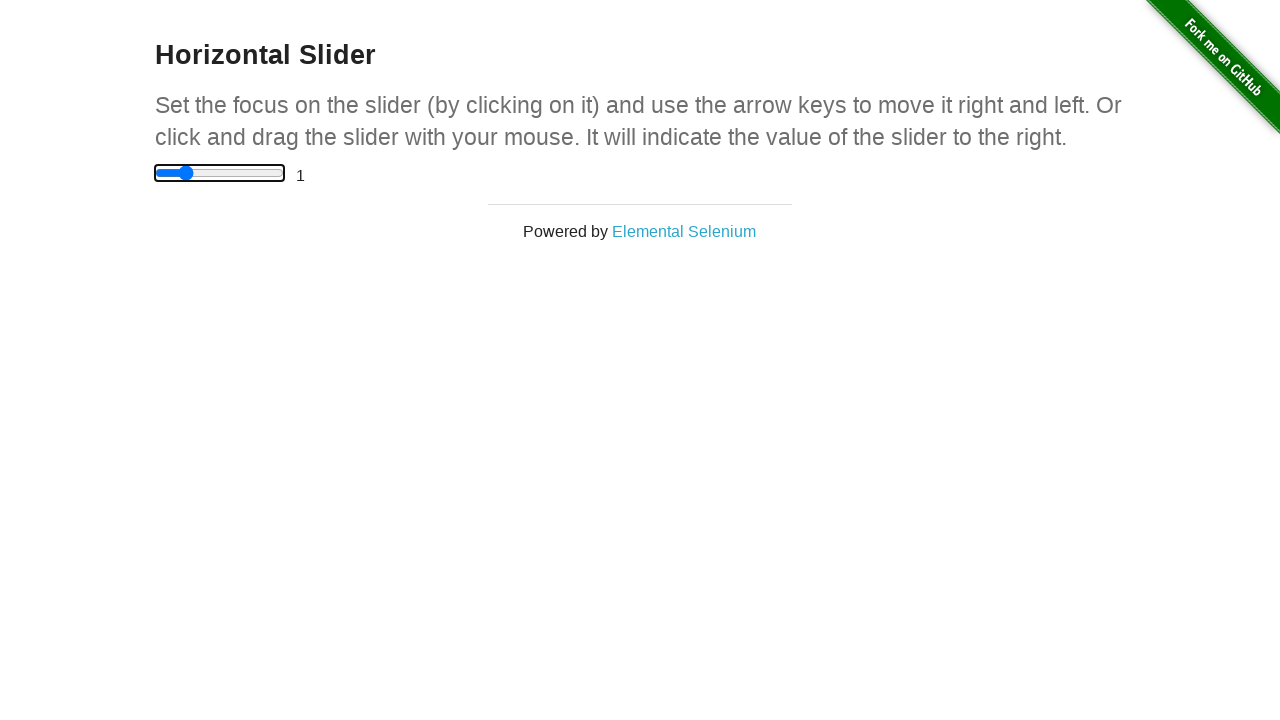

Pressed ArrowRight on slider, current value: 1.5 on input[type='range']
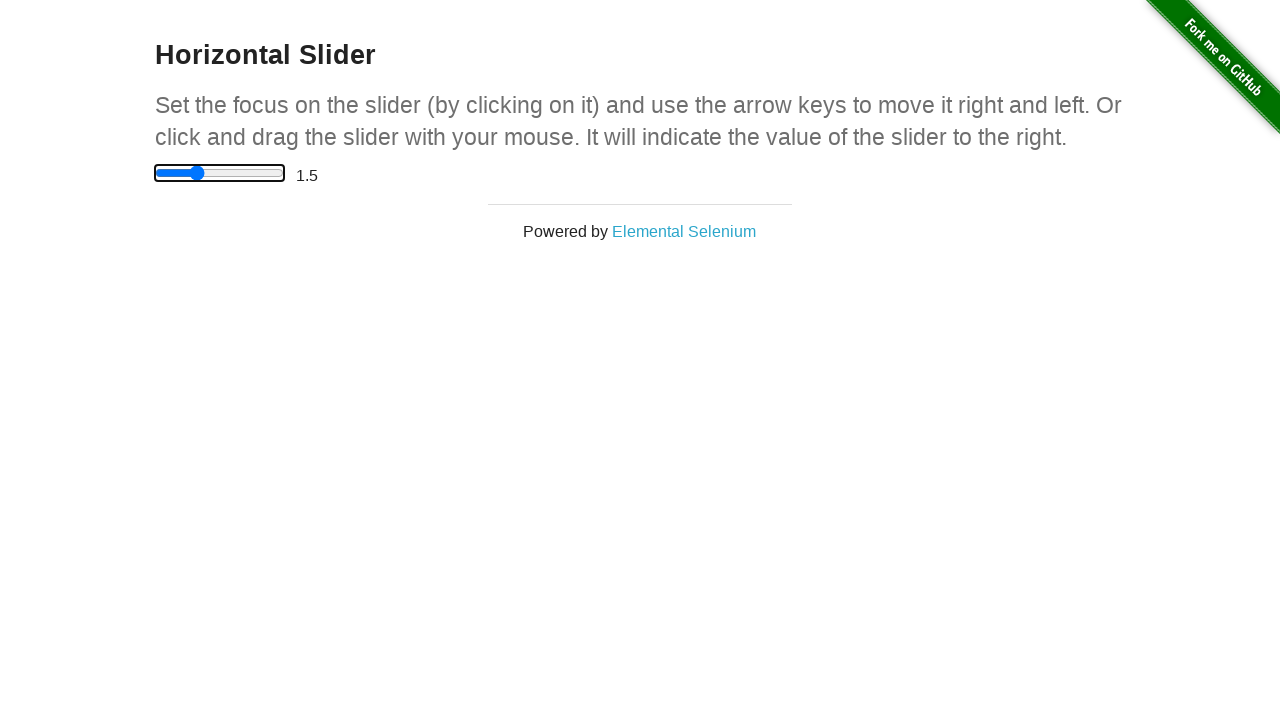

Waited 200ms between key presses
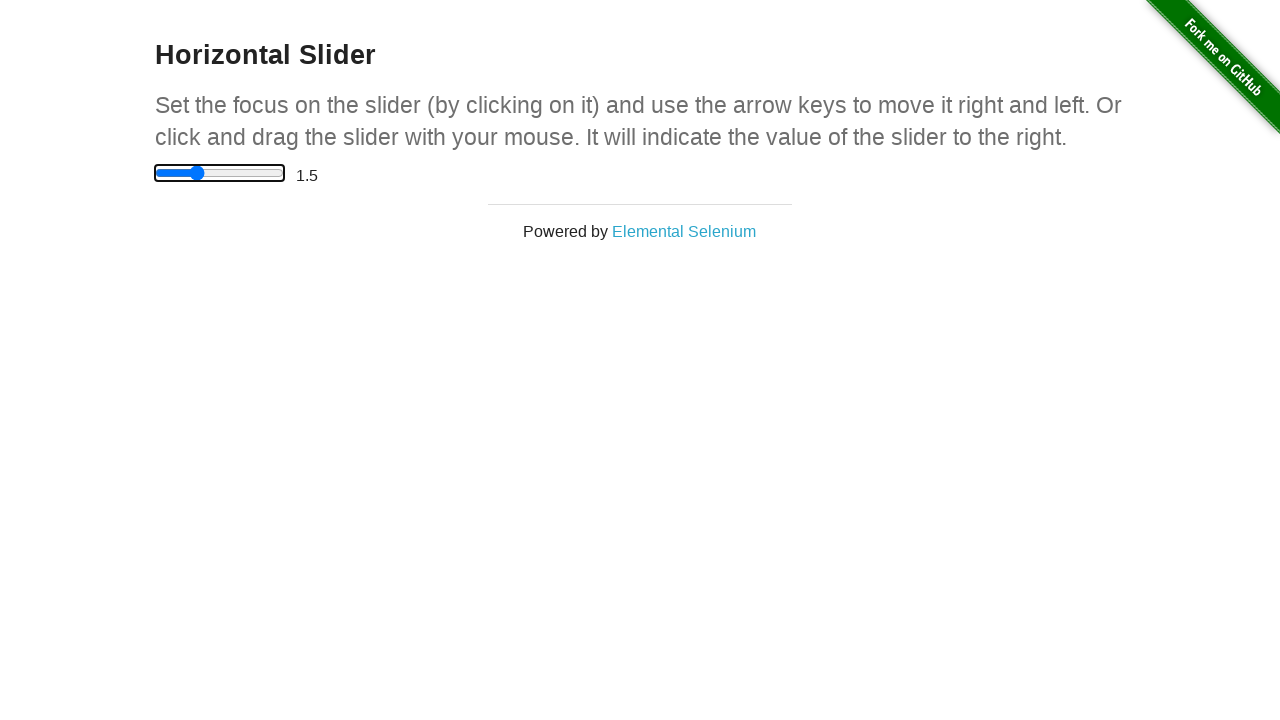

Pressed ArrowRight on slider, current value: 2 on input[type='range']
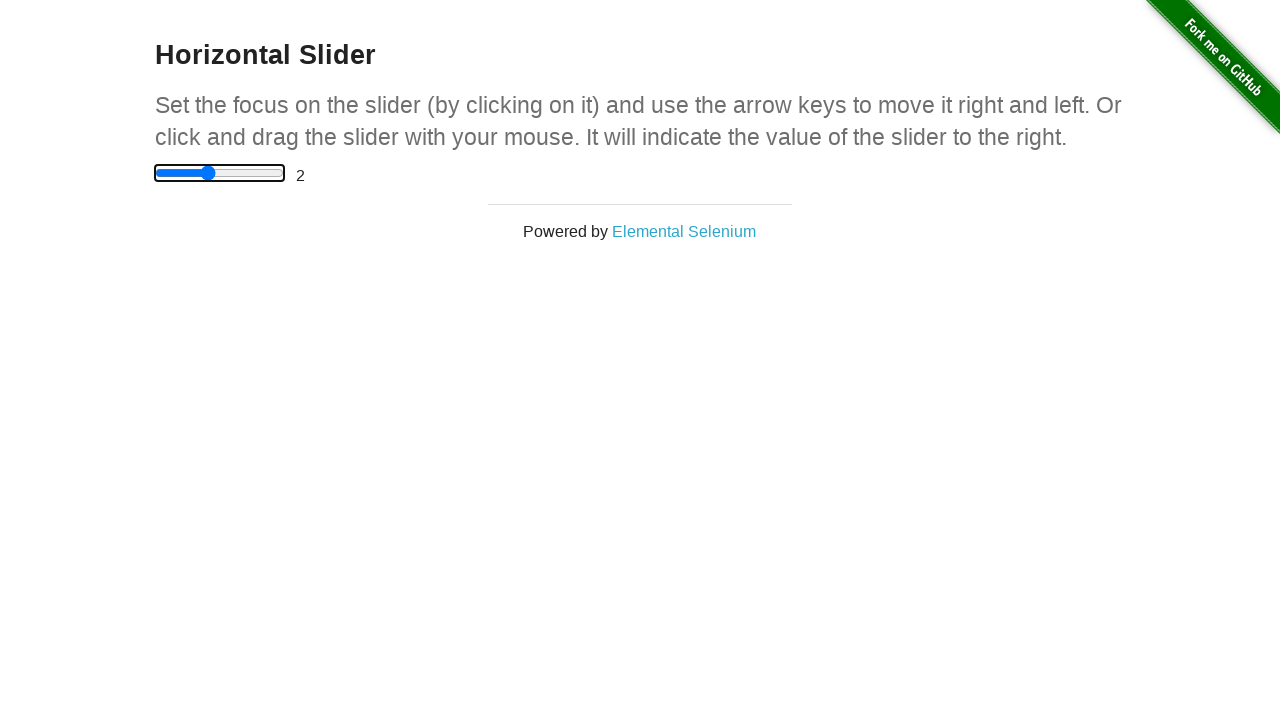

Waited 200ms between key presses
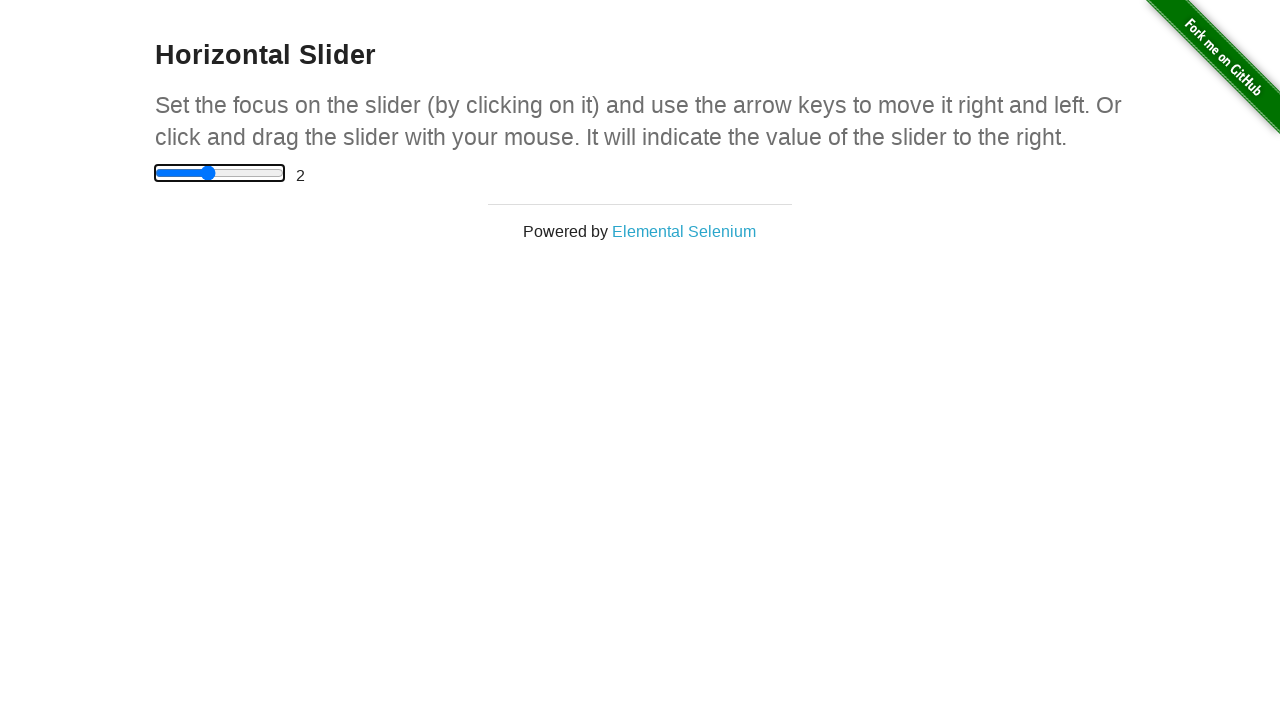

Pressed ArrowRight on slider, current value: 2.5 on input[type='range']
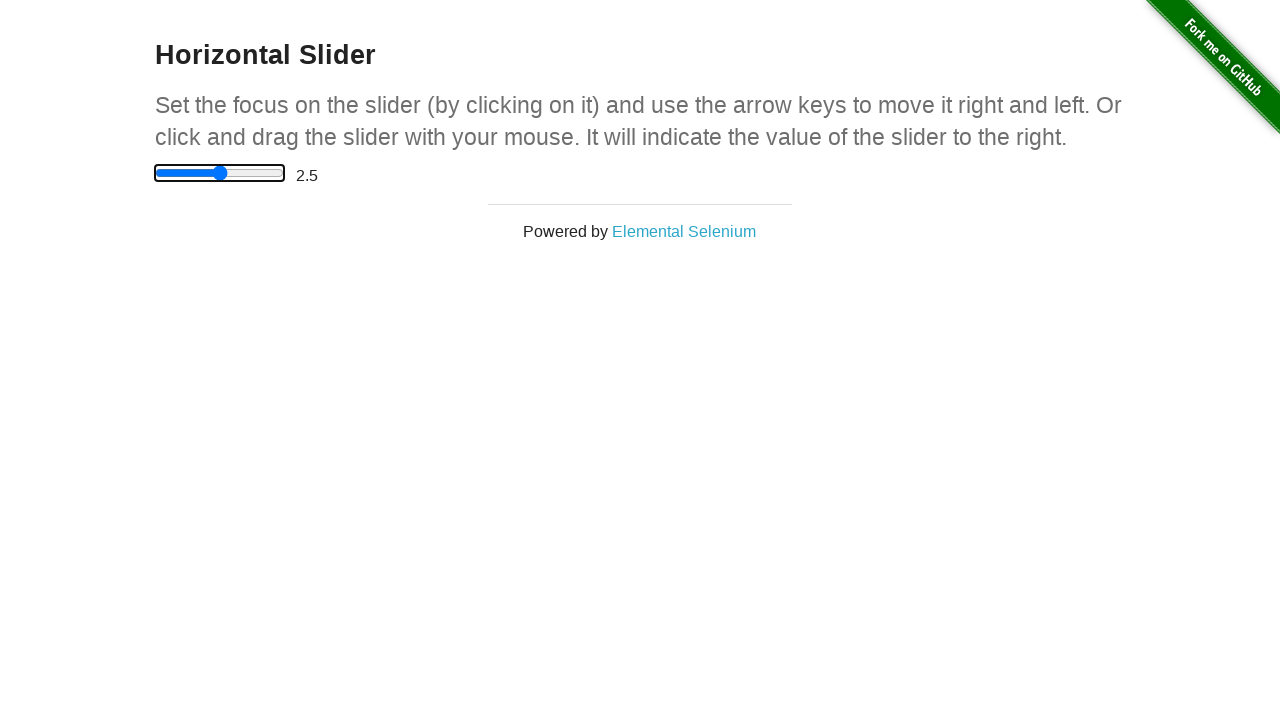

Waited 200ms between key presses
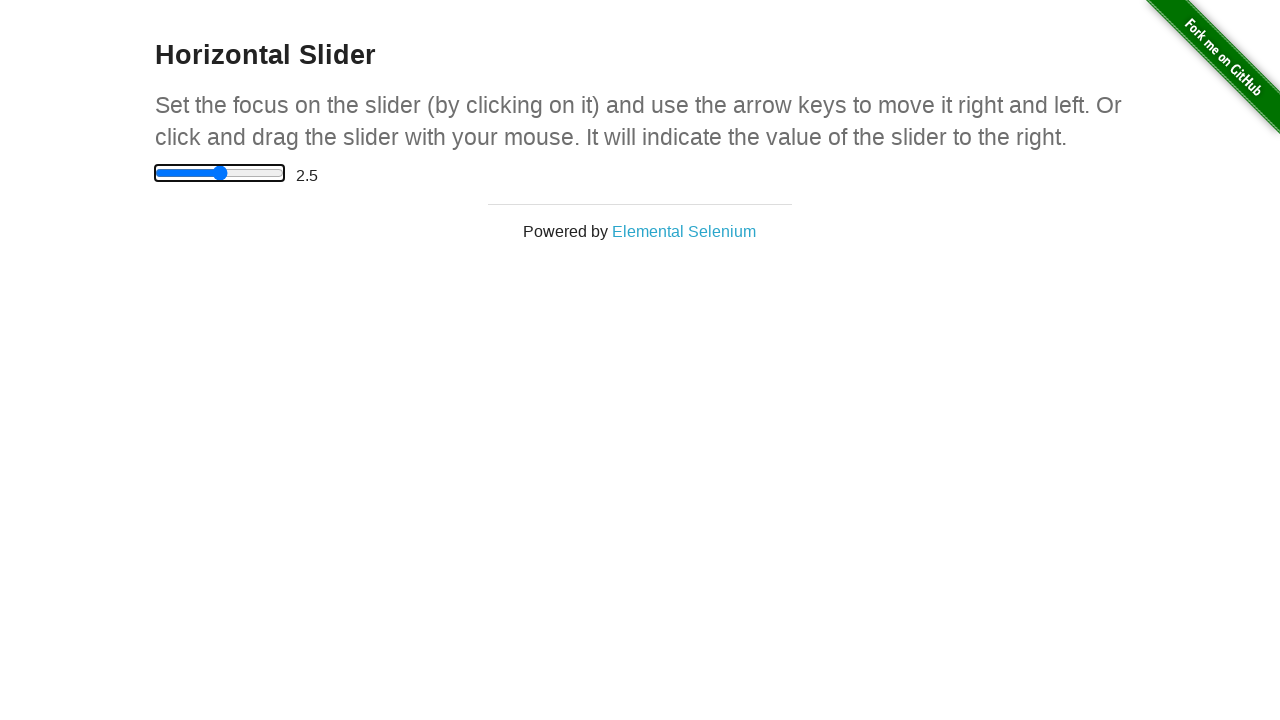

Pressed ArrowRight on slider, current value: 3 on input[type='range']
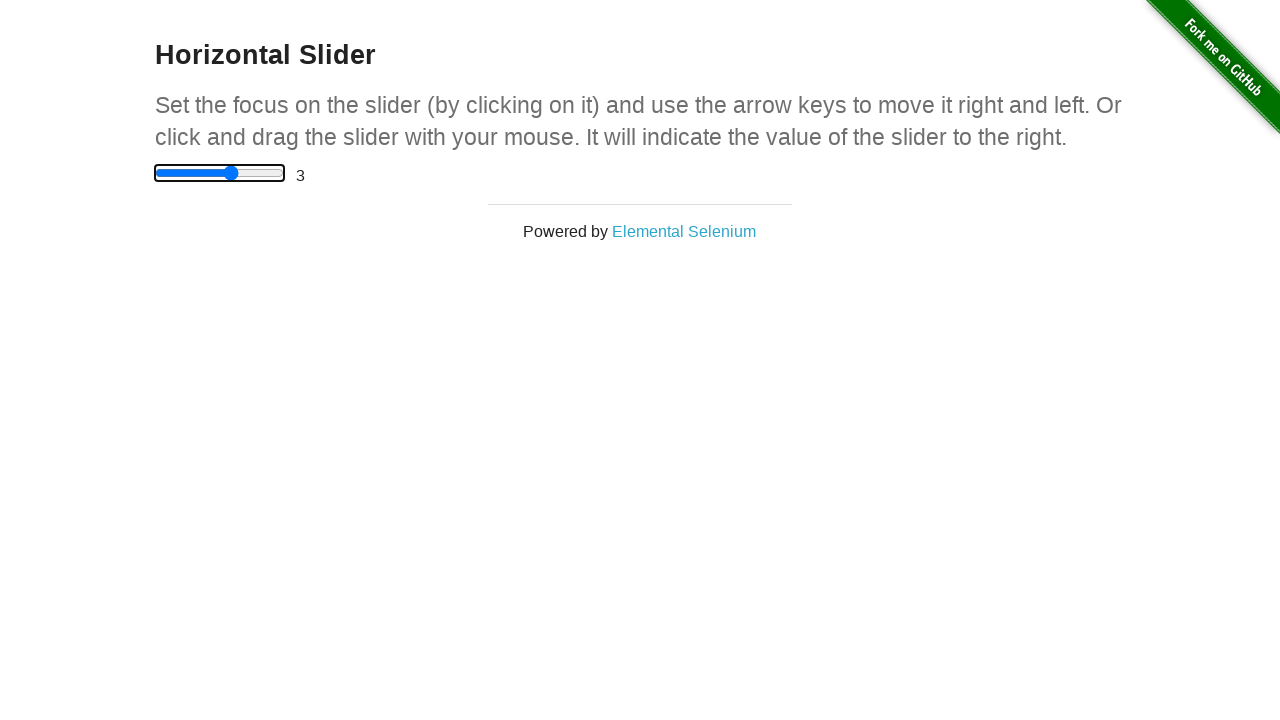

Waited 200ms between key presses
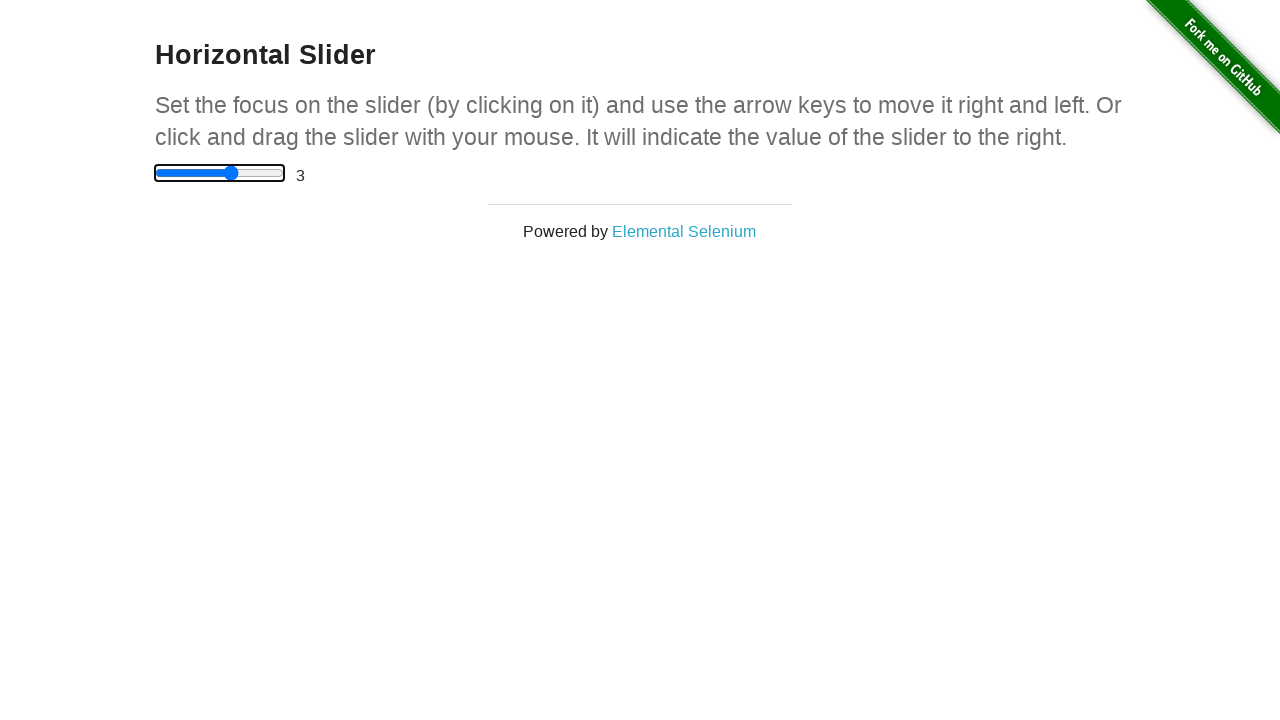

Pressed ArrowRight on slider, current value: 3.5 on input[type='range']
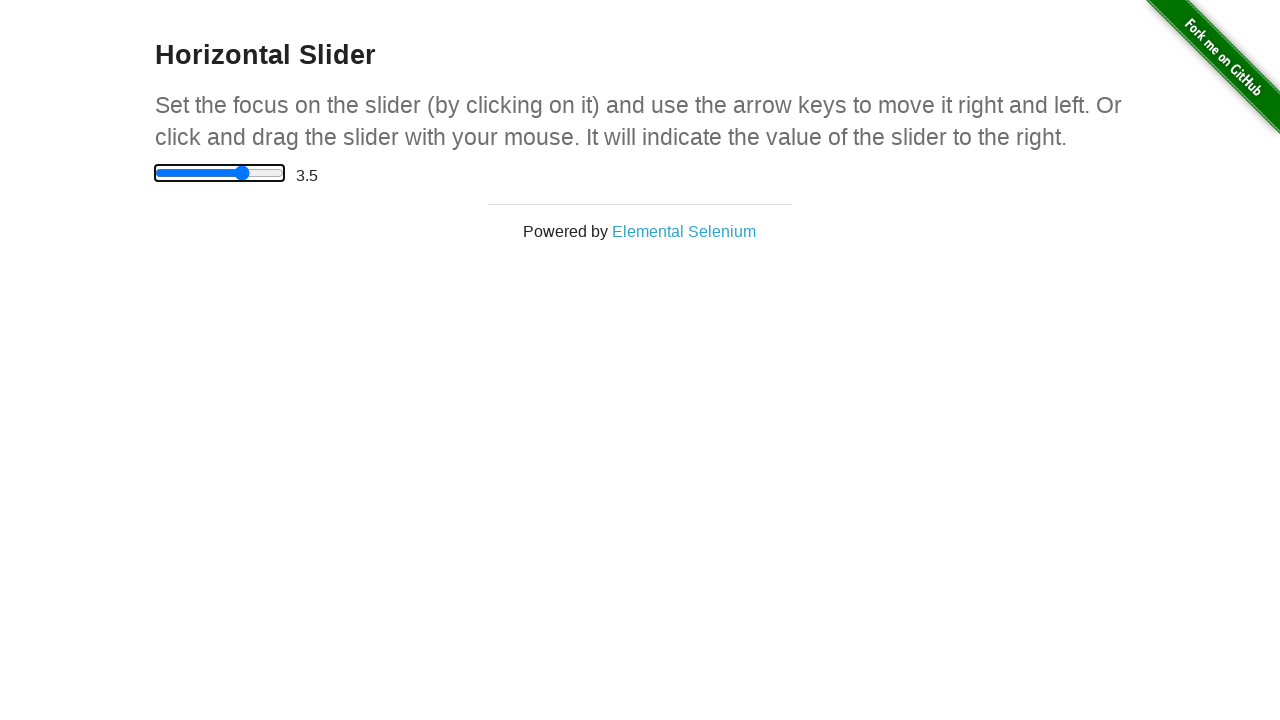

Waited 200ms between key presses
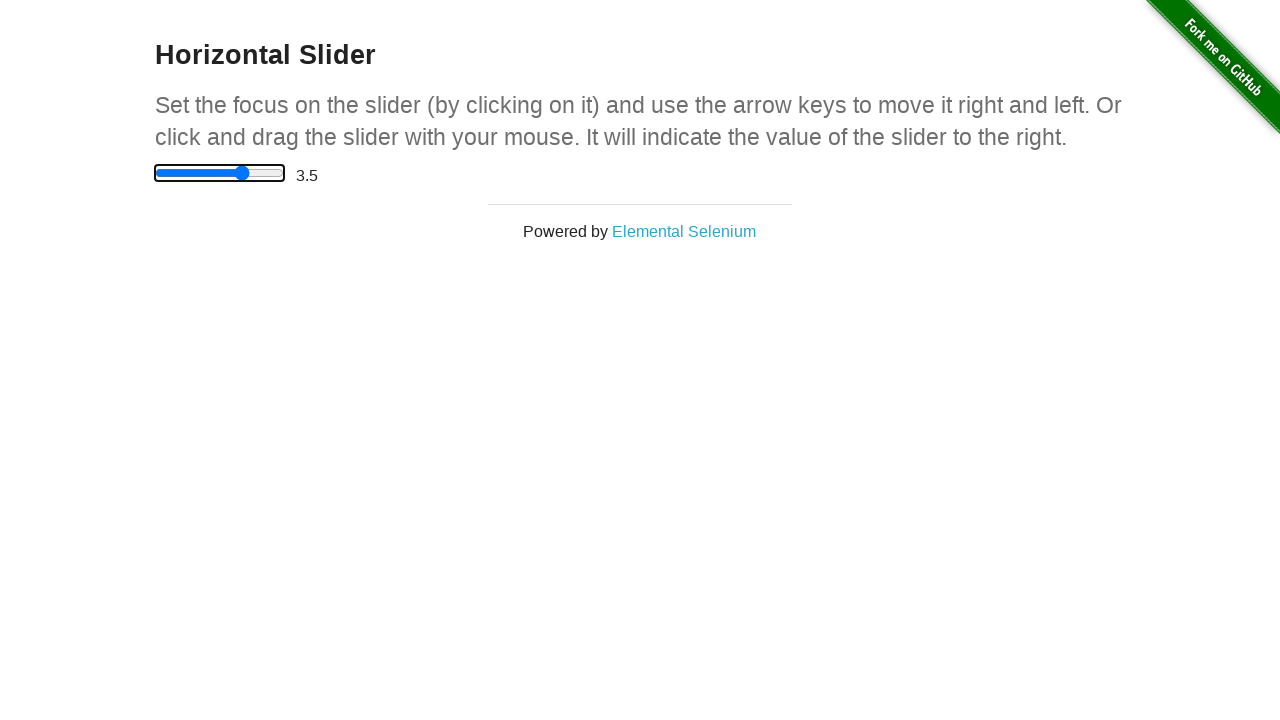

Pressed ArrowRight on slider, current value: 4 on input[type='range']
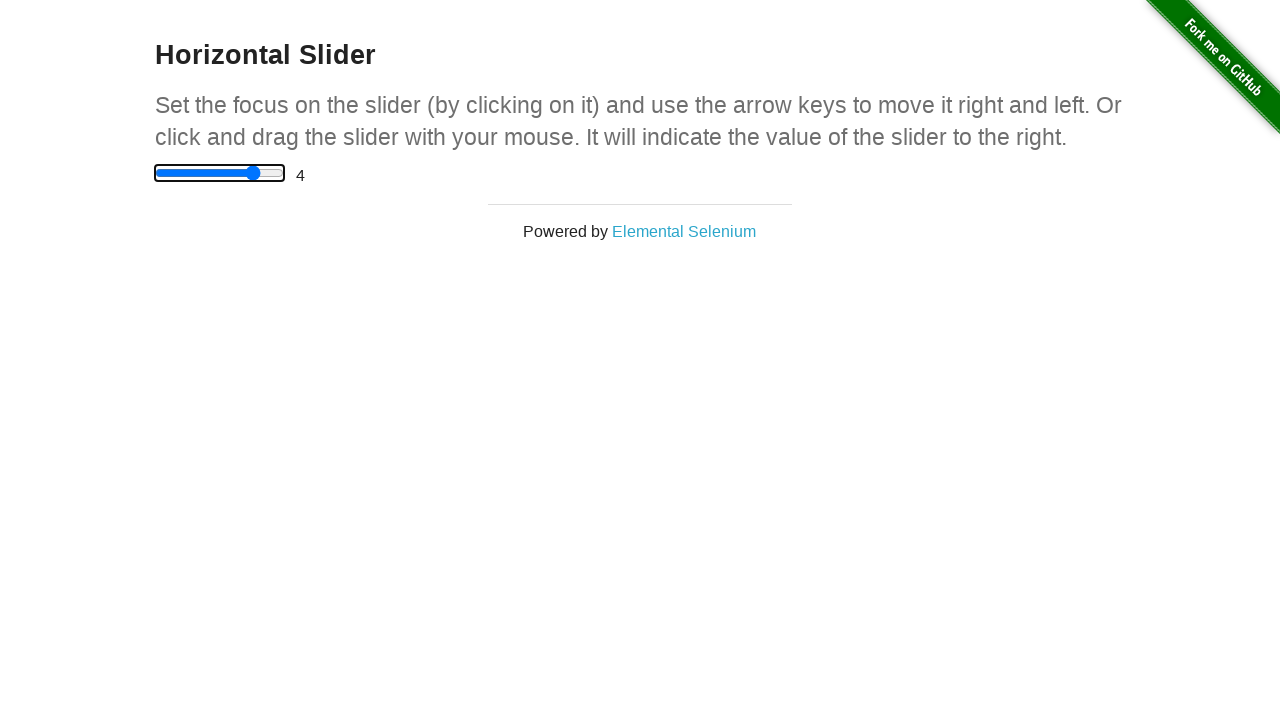

Waited 200ms between key presses
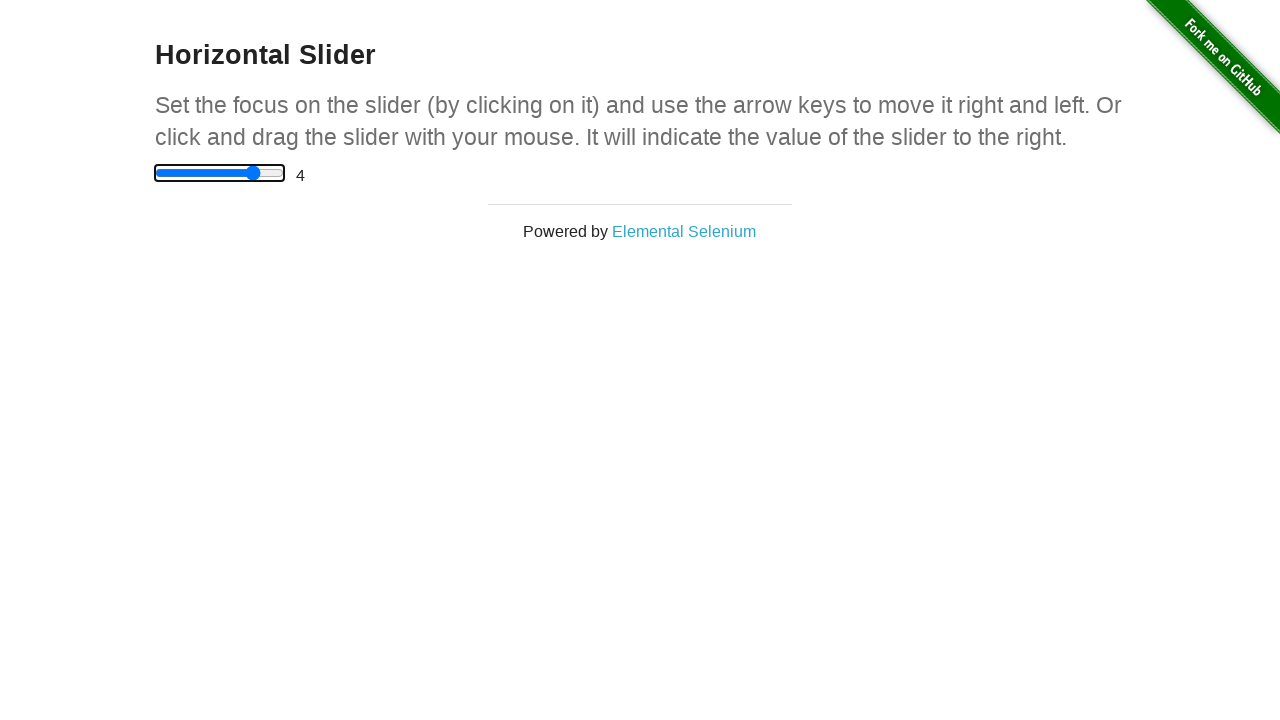

Pressed ArrowRight on slider, current value: 4.5 on input[type='range']
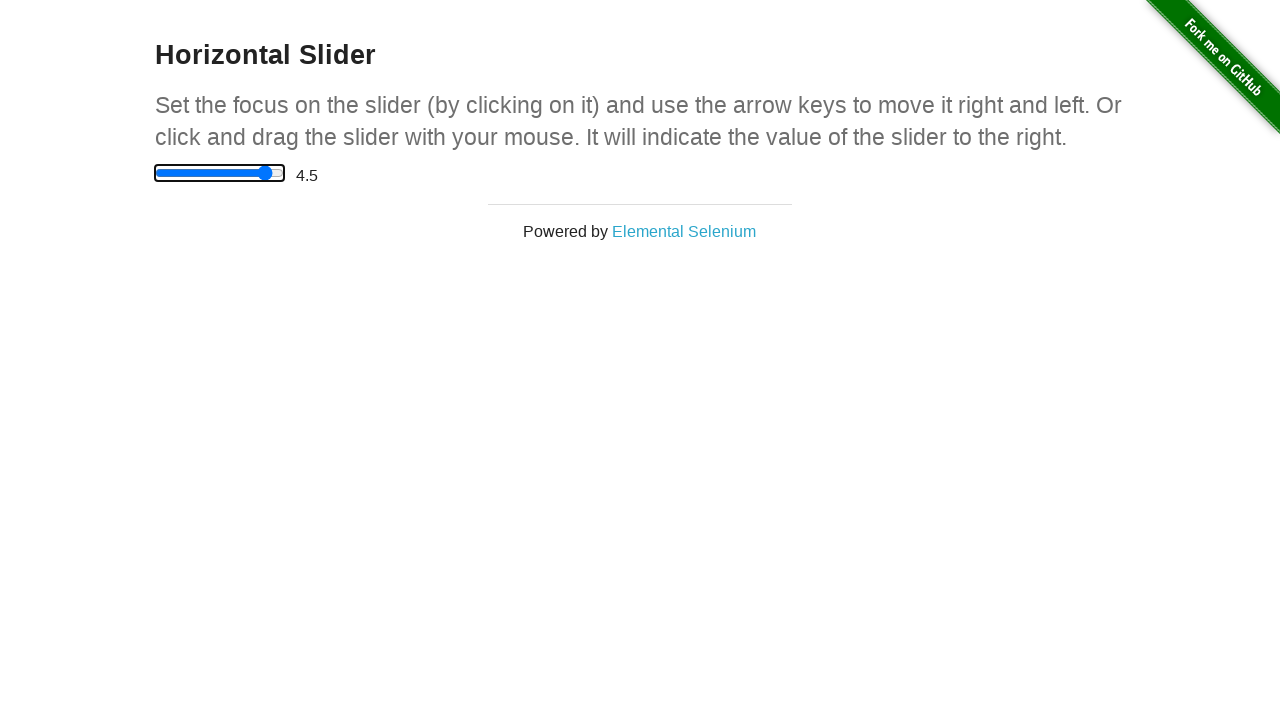

Waited 200ms between key presses
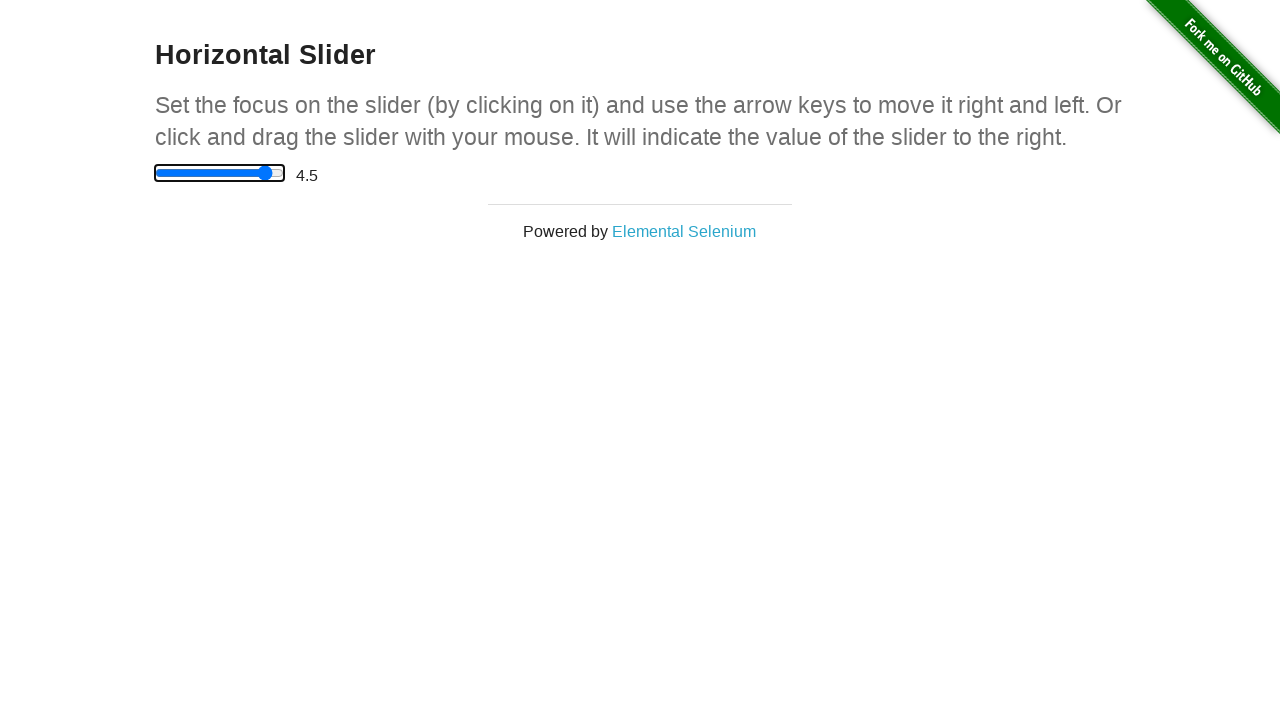

Slider reached expected value of 4.5
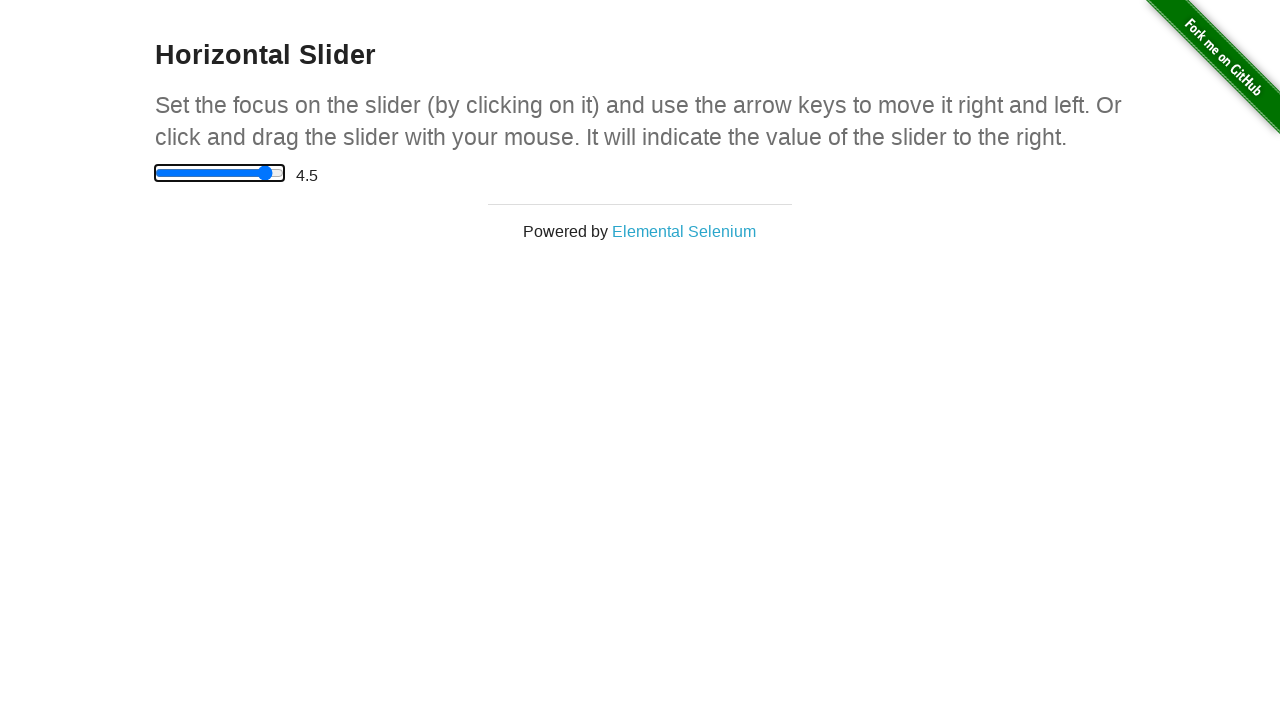

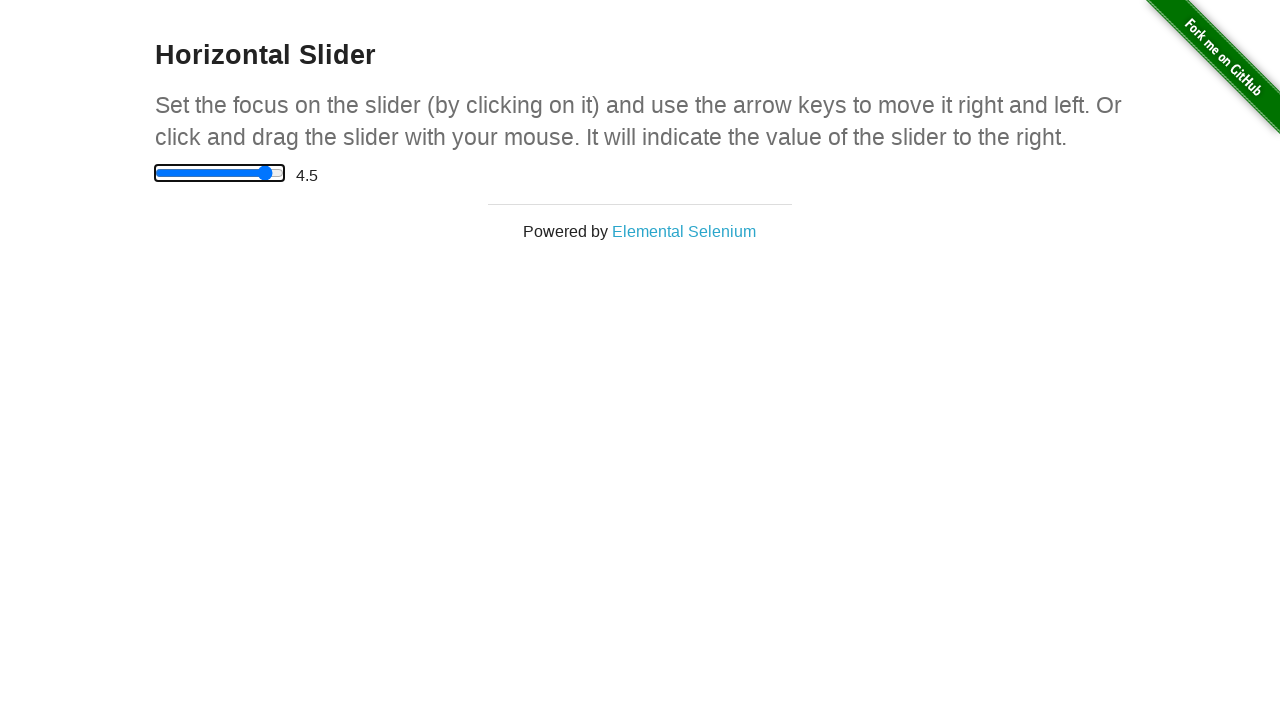